Tests contact form functionality by filling in all required fields including name, email, phone, subject, and queries

Starting URL: https://www.mindrisers.com.np/contact-us

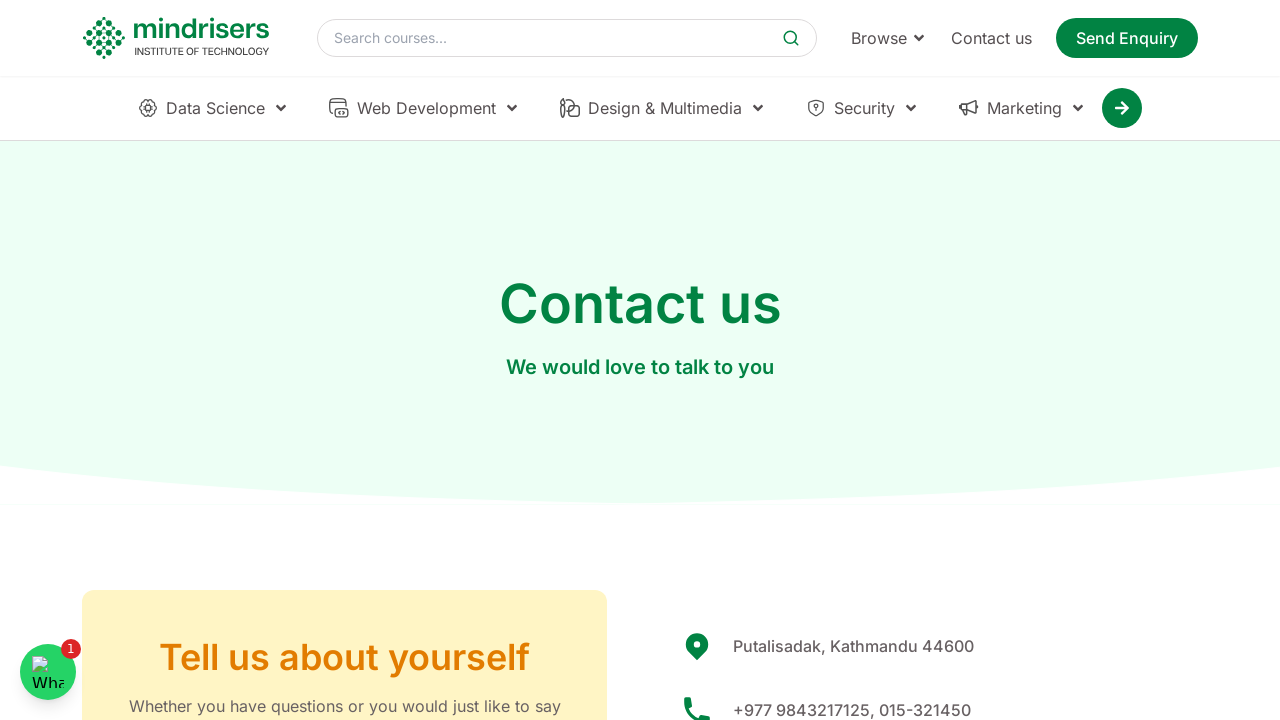

Filled name field with 'John Smith' on //input[@placeholder='Name']
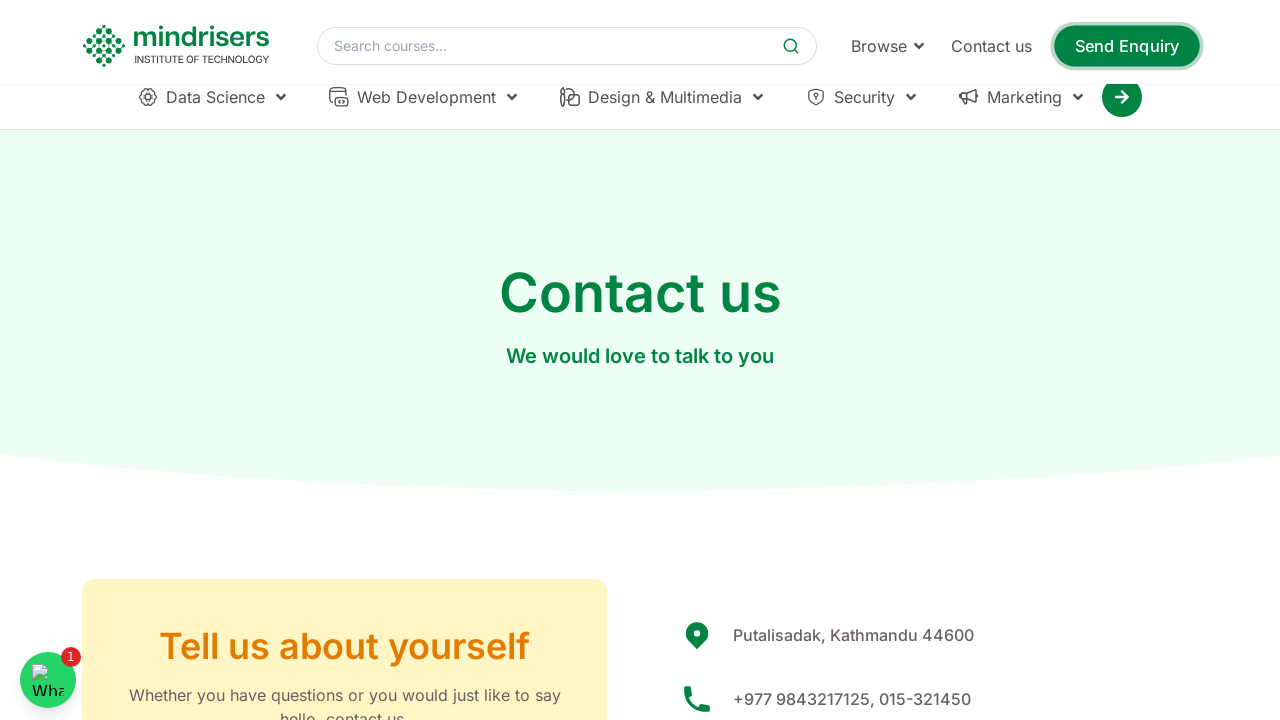

Filled email field with 'john.smith@example.com' on //input[@placeholder='Email']
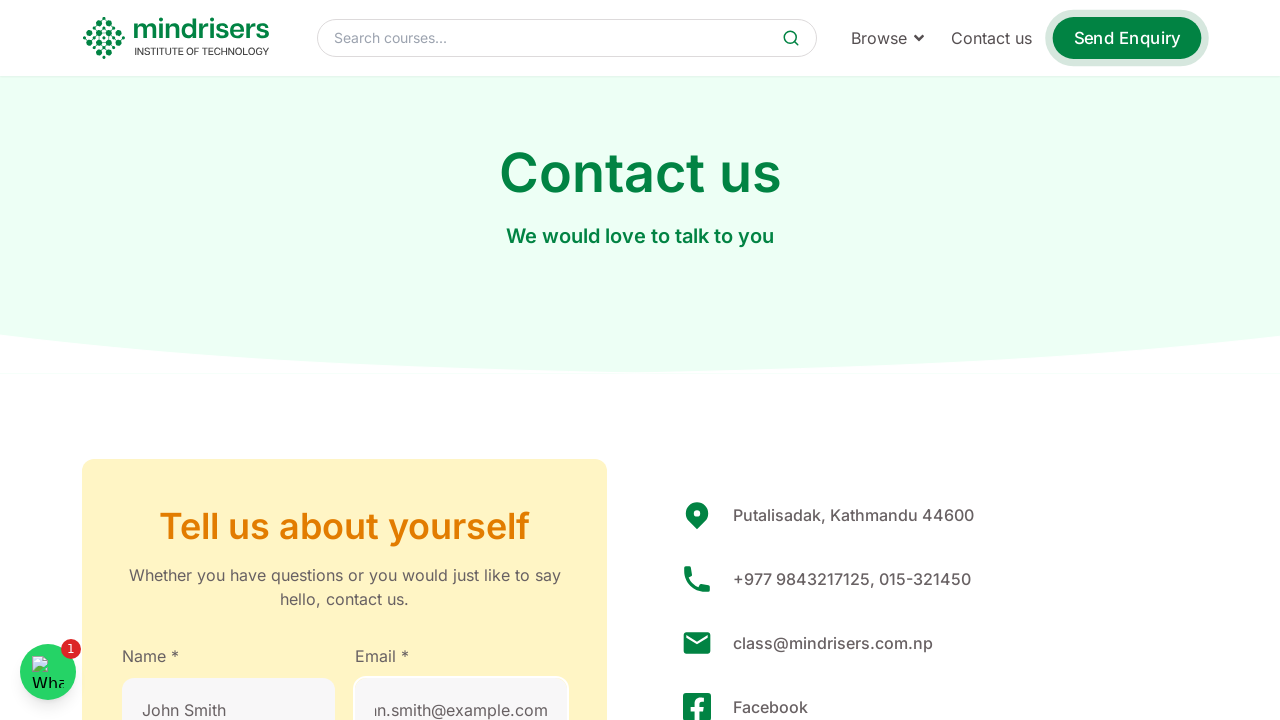

Filled phone field with '9876543210' on //input[@placeholder='Phone']
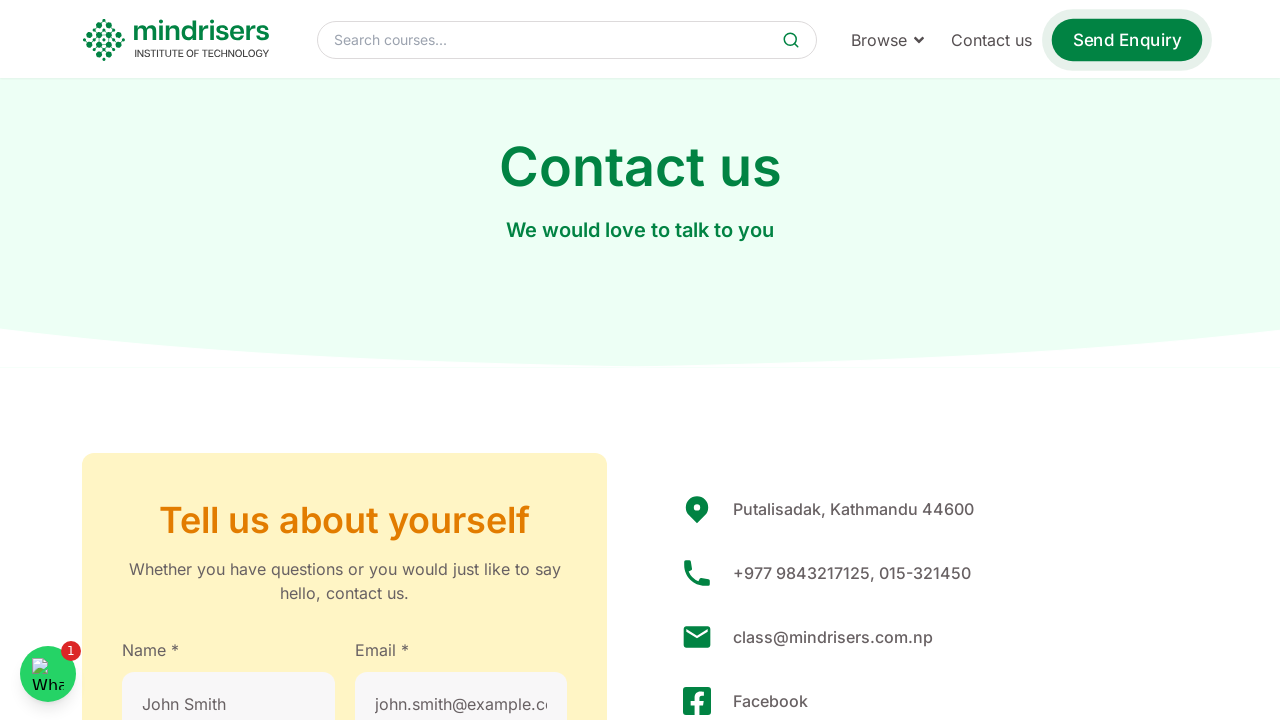

Filled subject field with 'Website Inquiry' on //input[@placeholder='Subject']
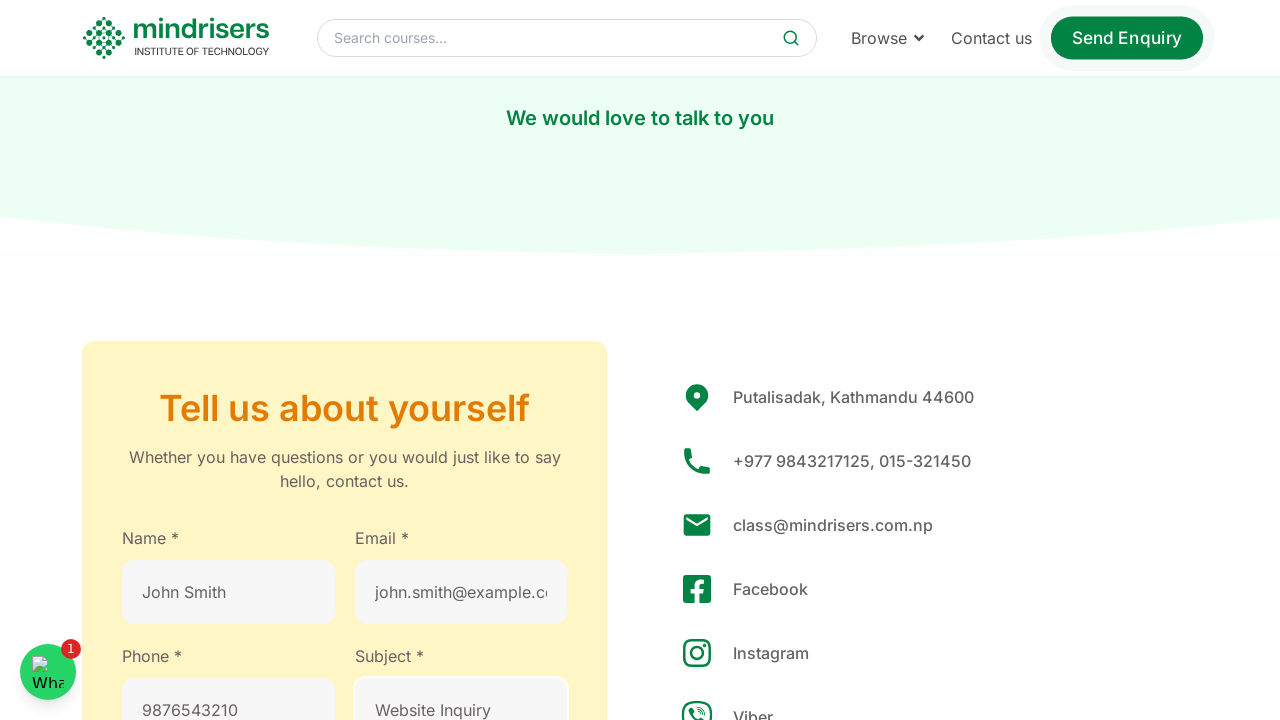

Filled queries field with service inquiry message on //textarea[@placeholder='Queries']
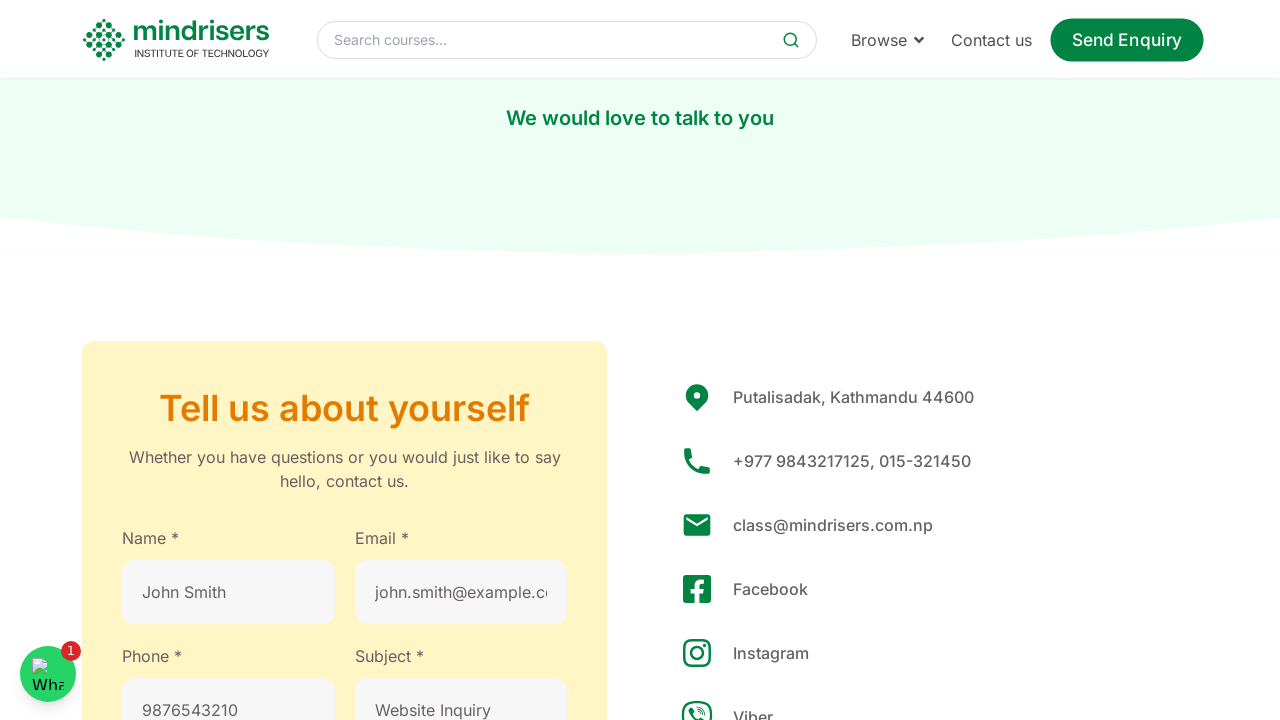

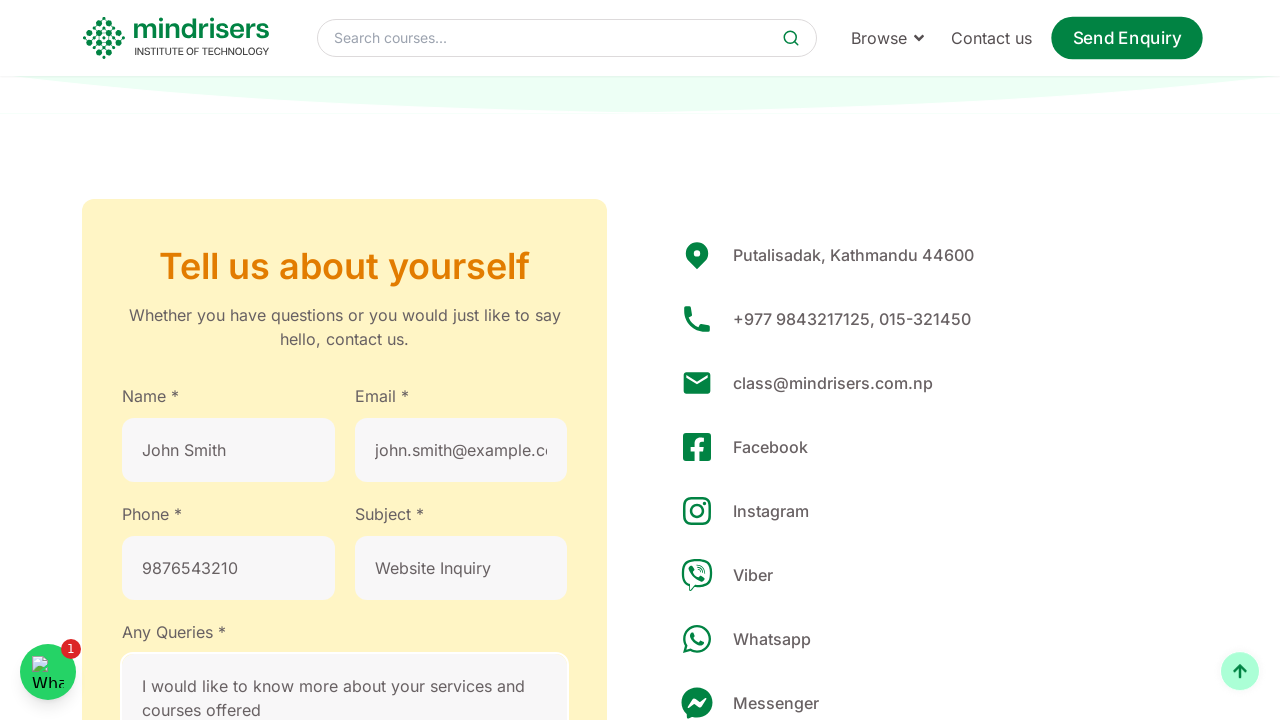